Navigates to a Pop Mart product page and verifies the page loads by checking the title

Starting URL: https://www.popmart.com/gb/products/1064/THE-MONSTERS-Big-into-Energy-Series-Vinyl-Plush-Pendant-Blind-Box

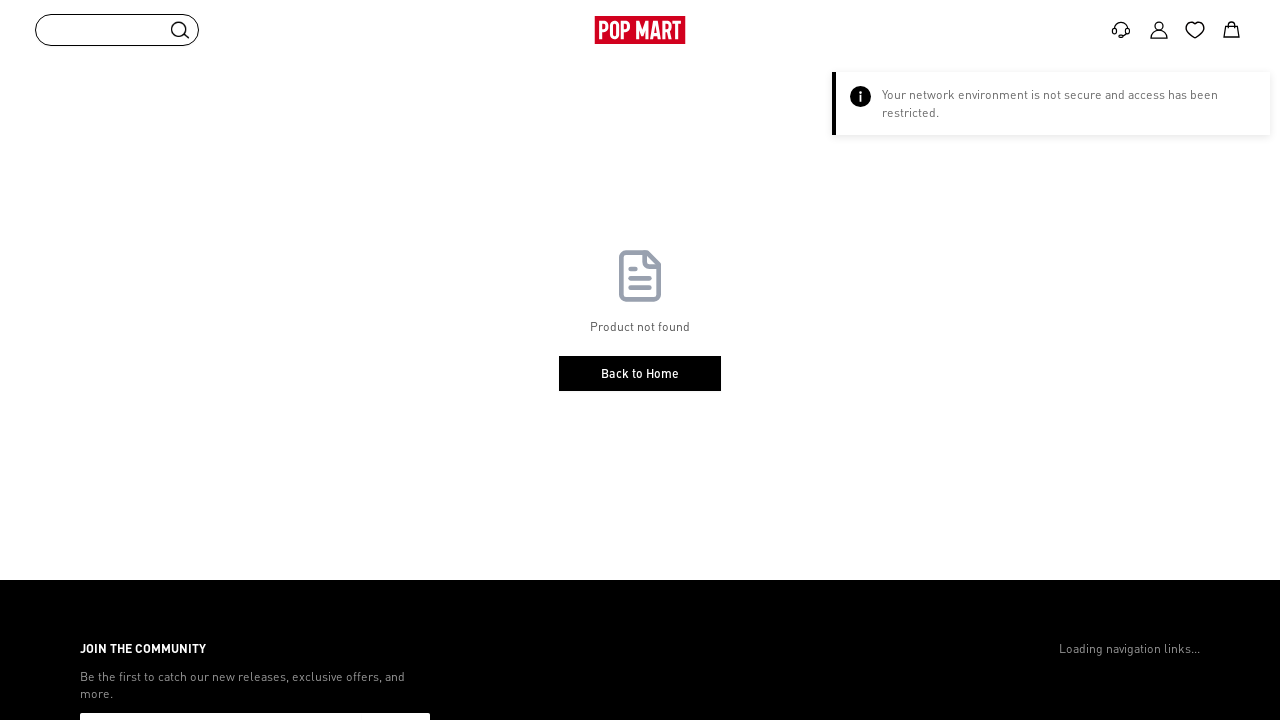

Waited for page to reach domcontentloaded state
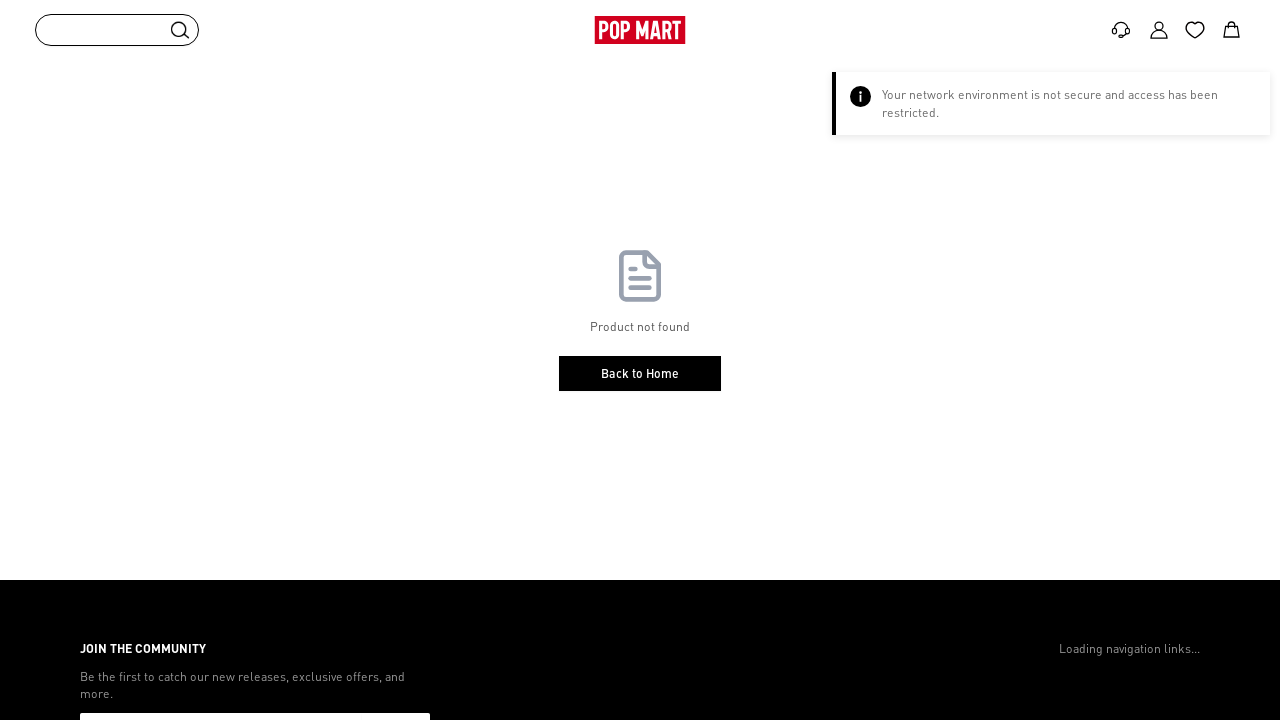

Retrieved page title: THE MONSTERS Big into Energy Series-Vinyl Plush Pendant Blind Box - POP MART Official (United Kingdom)
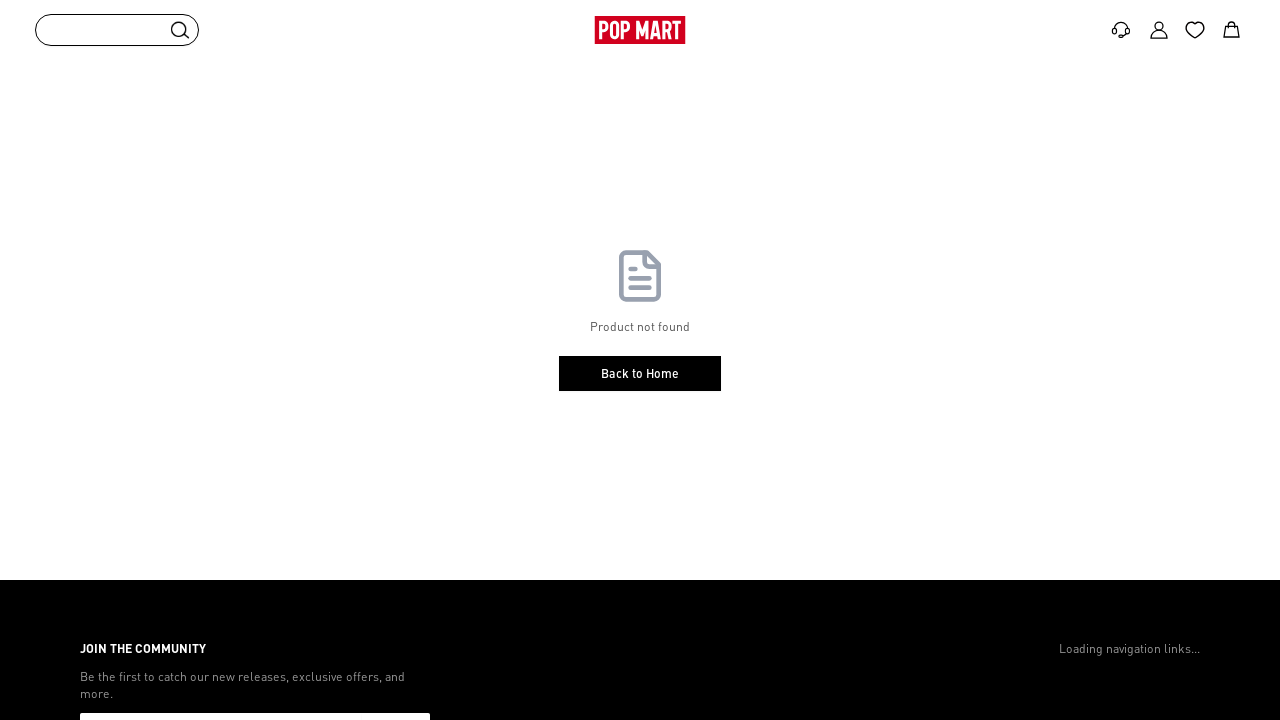

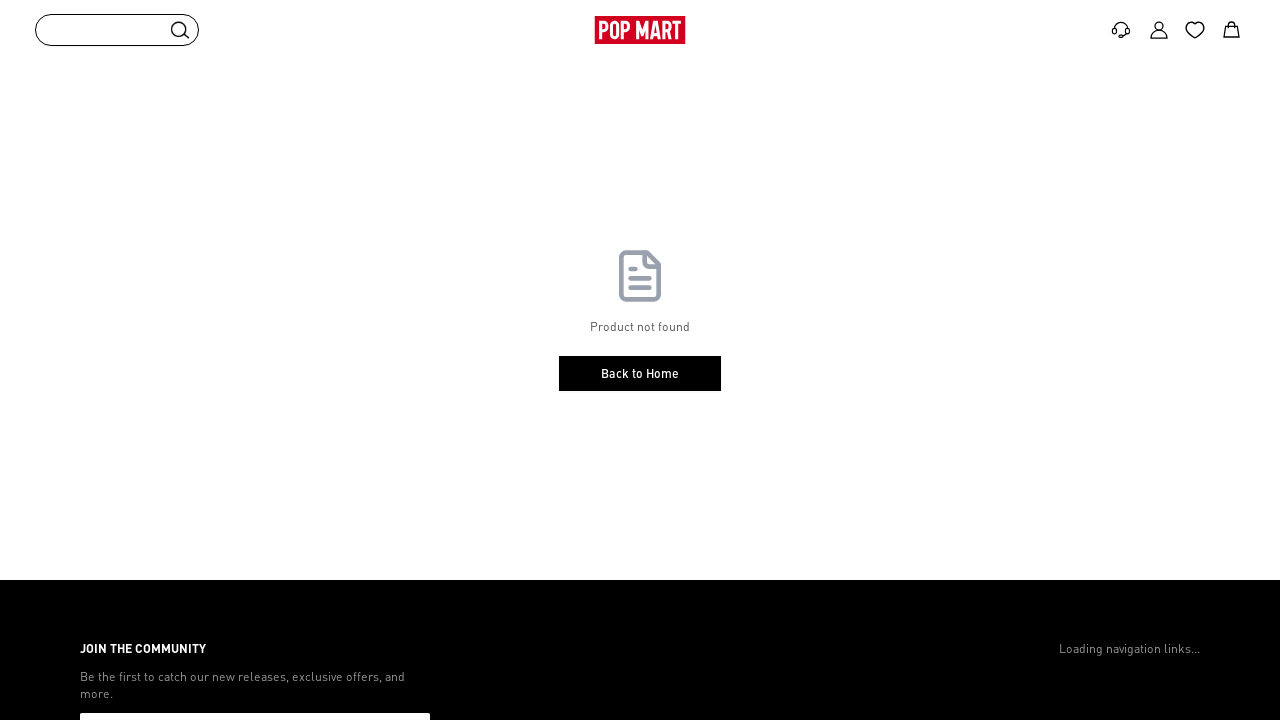